Tests checkbox selection state by verifying initial selected state and toggling it by clicking

Starting URL: https://paulocoliveira.github.io/mypages/validation/index.html

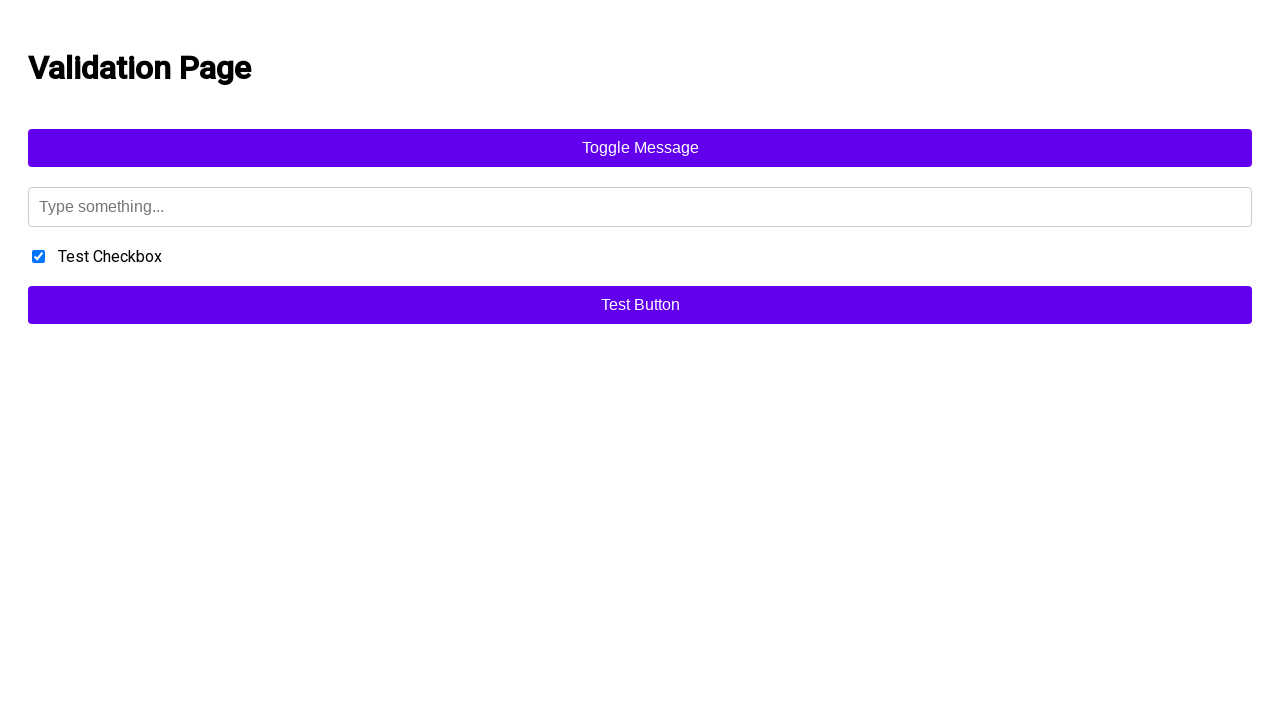

Navigated to checkbox validation test page
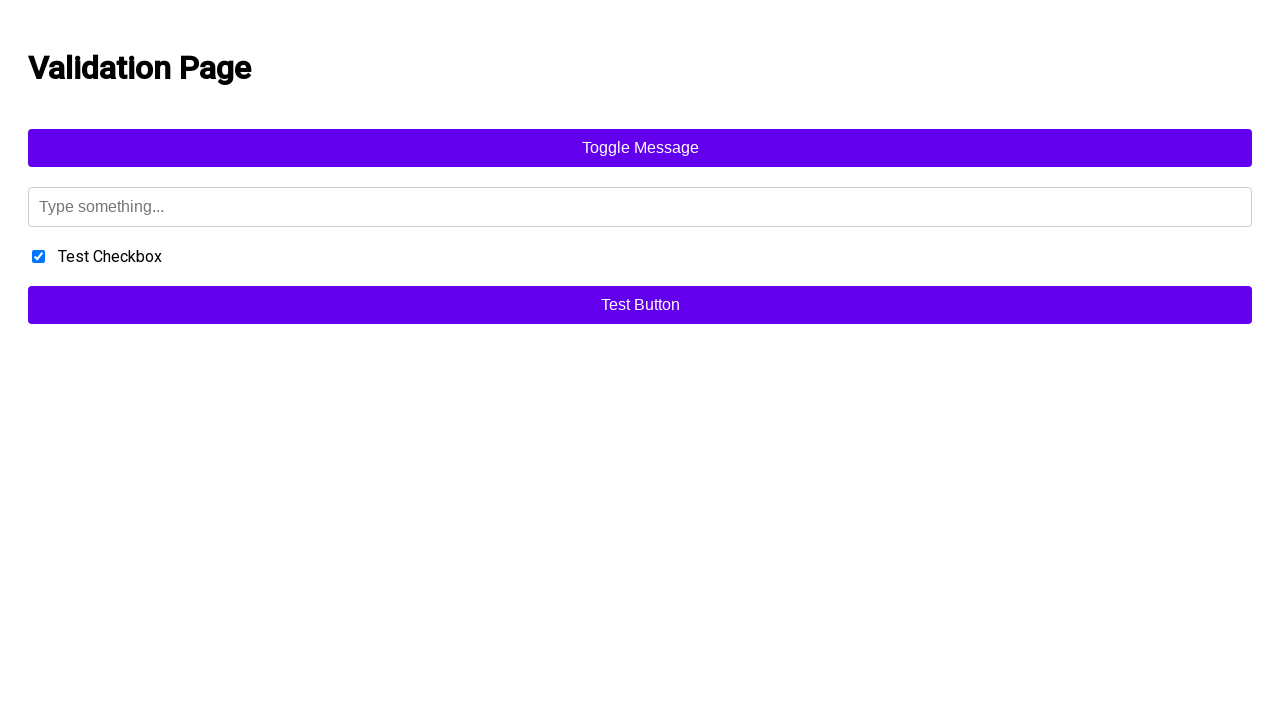

Located checkbox element with id 'testCheckbox'
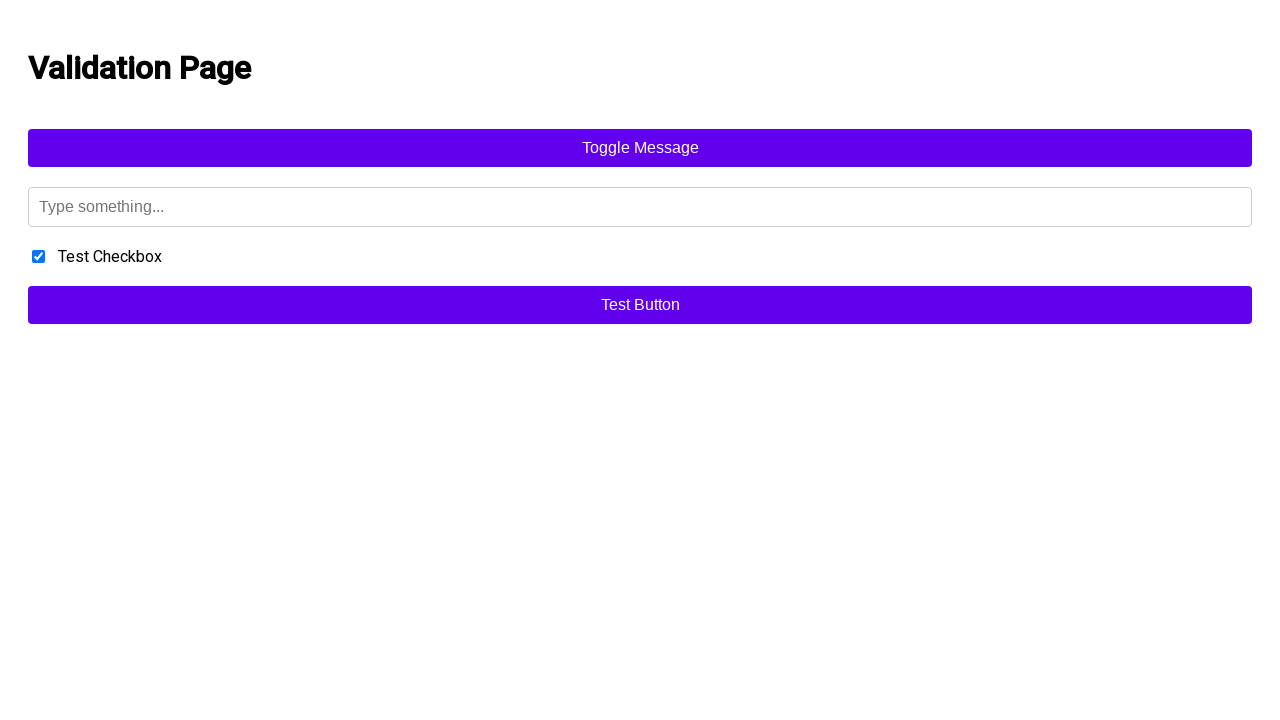

Verified checkbox is initially selected
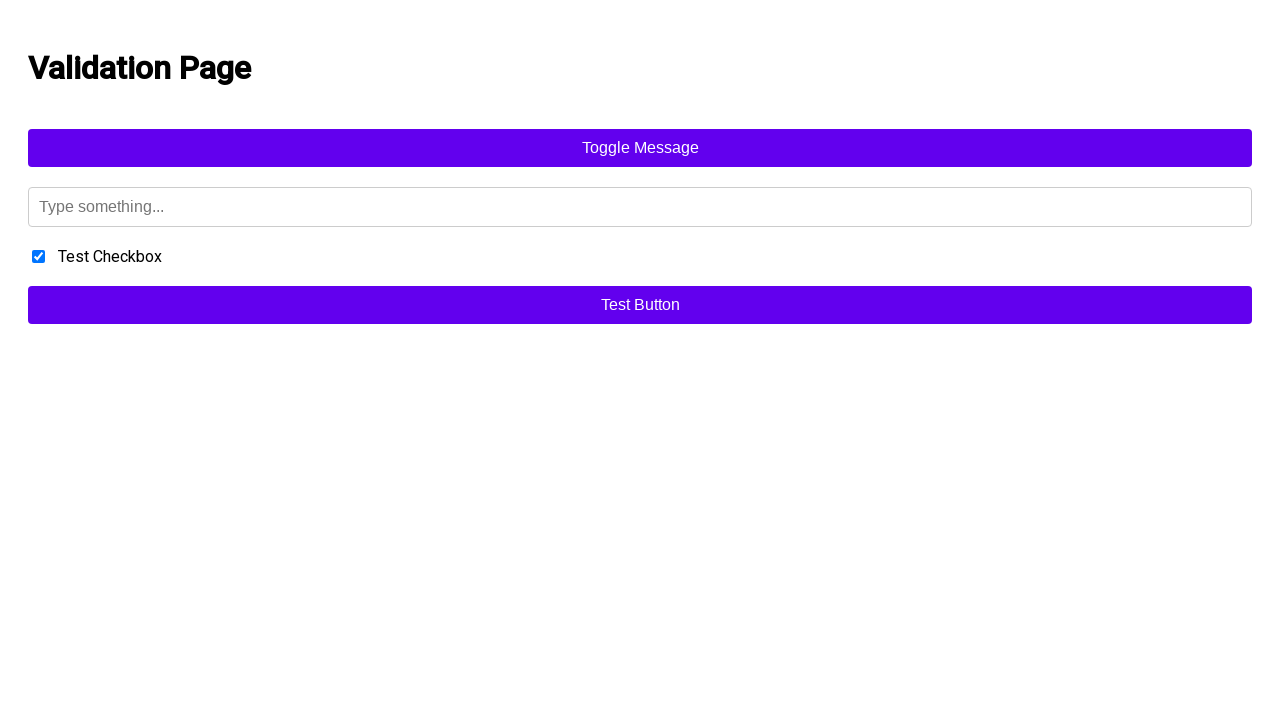

Clicked checkbox to toggle its state at (38, 256) on #testCheckbox
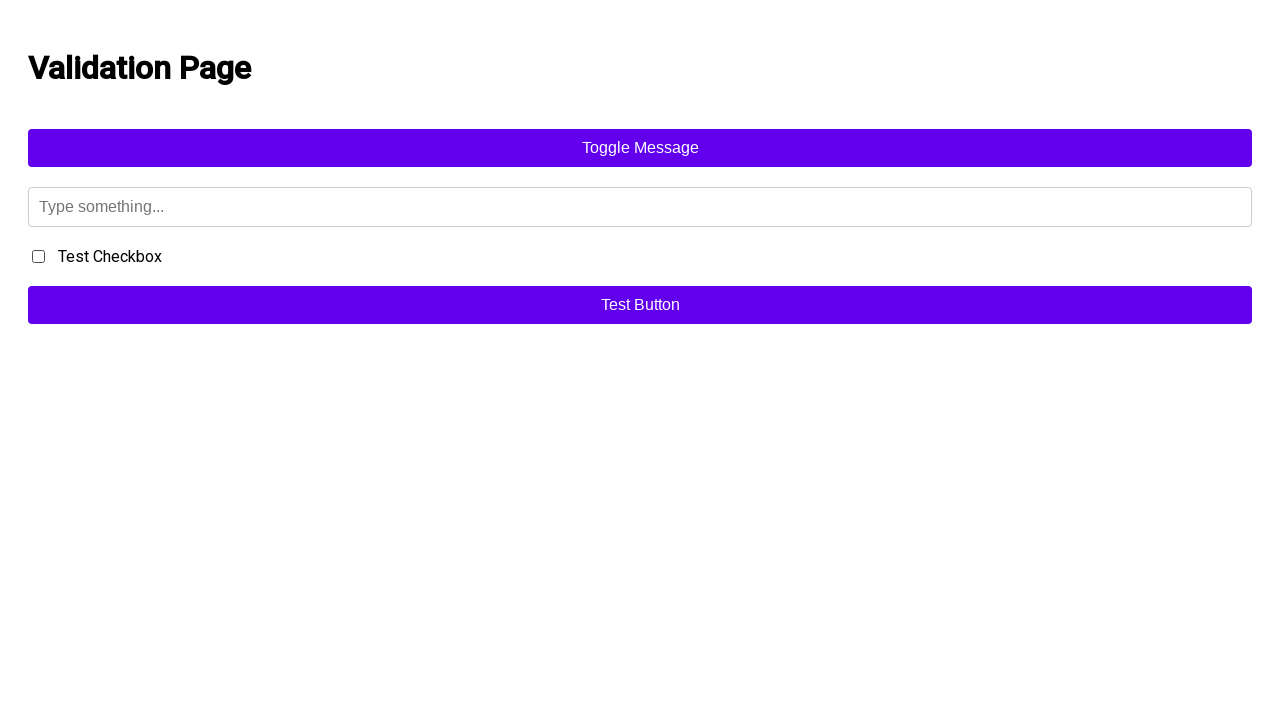

Verified checkbox is now unselected after clicking
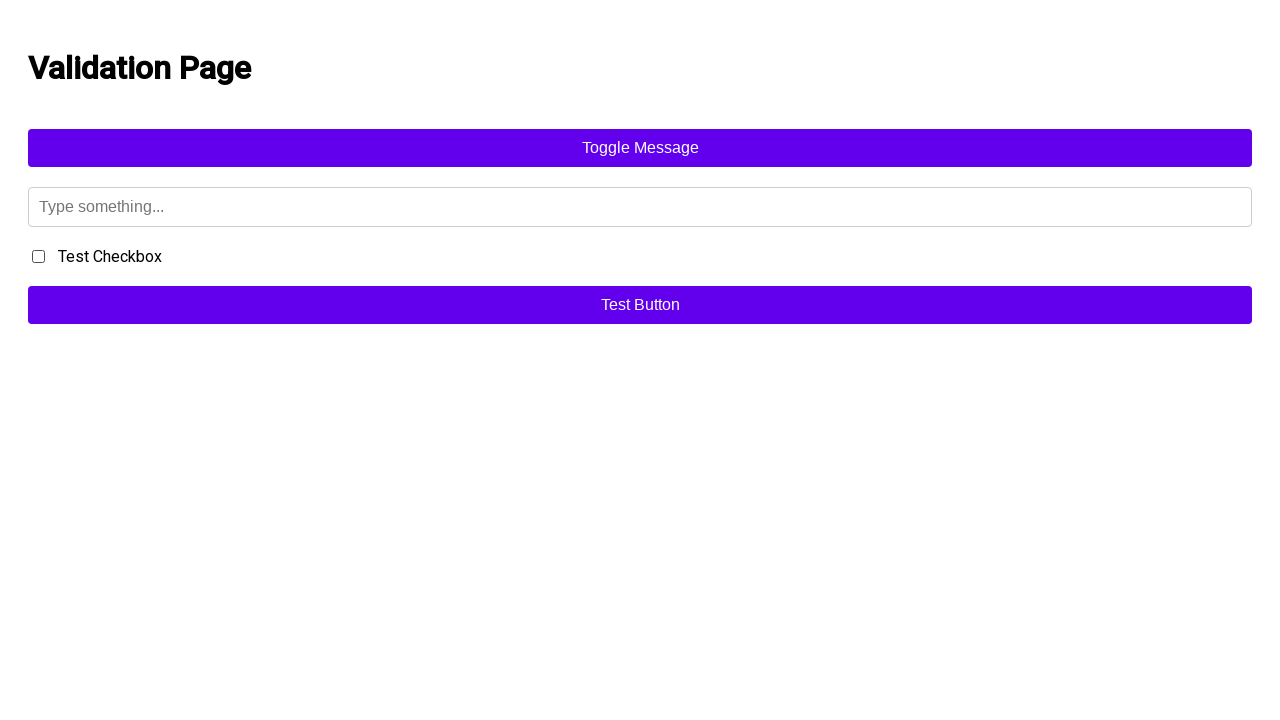

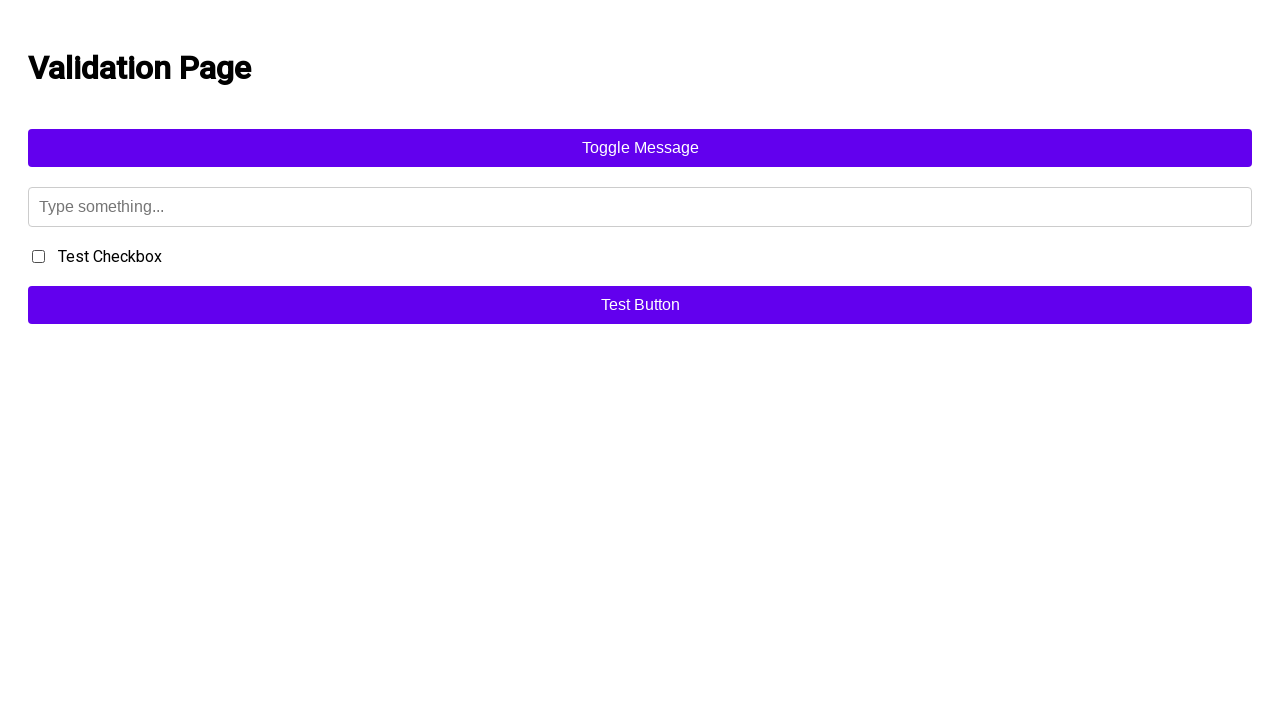